Tests iframe handling by clicking on the Single Iframe tab, switching to the iframe context, and entering text into an input field within the iframe.

Starting URL: http://demo.automationtesting.in/Frames.html

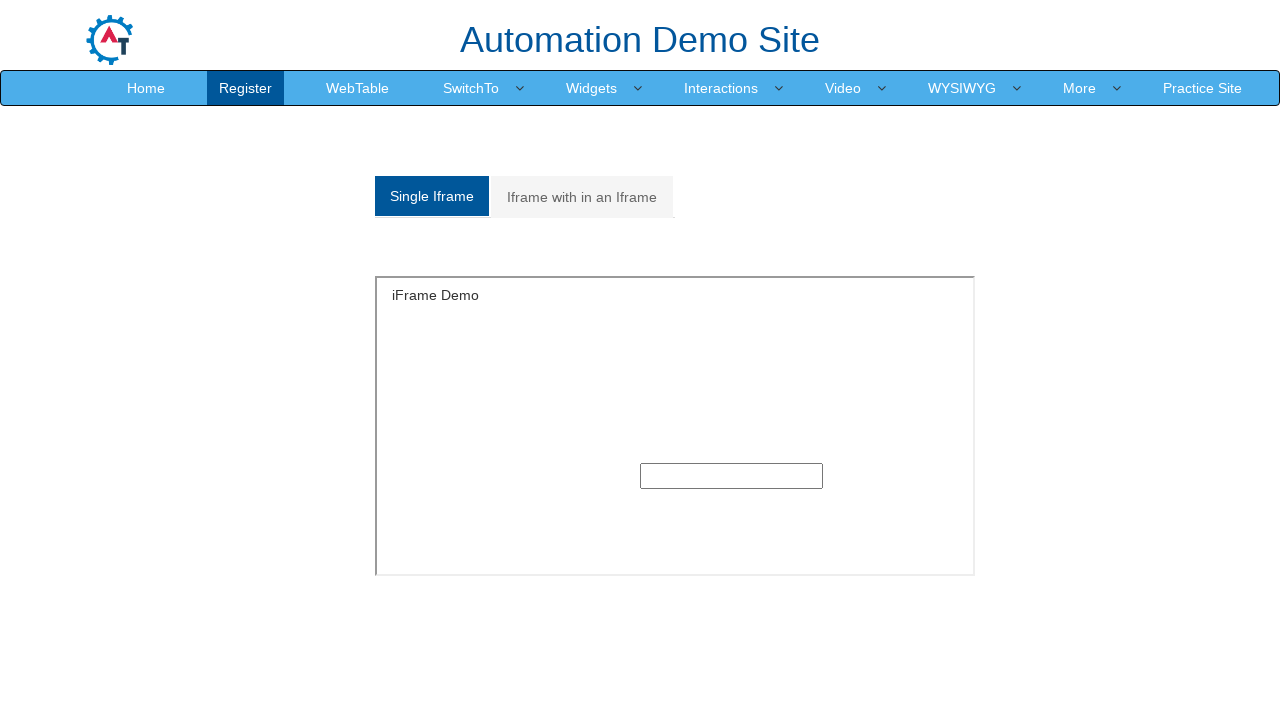

Clicked on 'Single Iframe' tab at (432, 196) on a:has-text('Single Iframe')
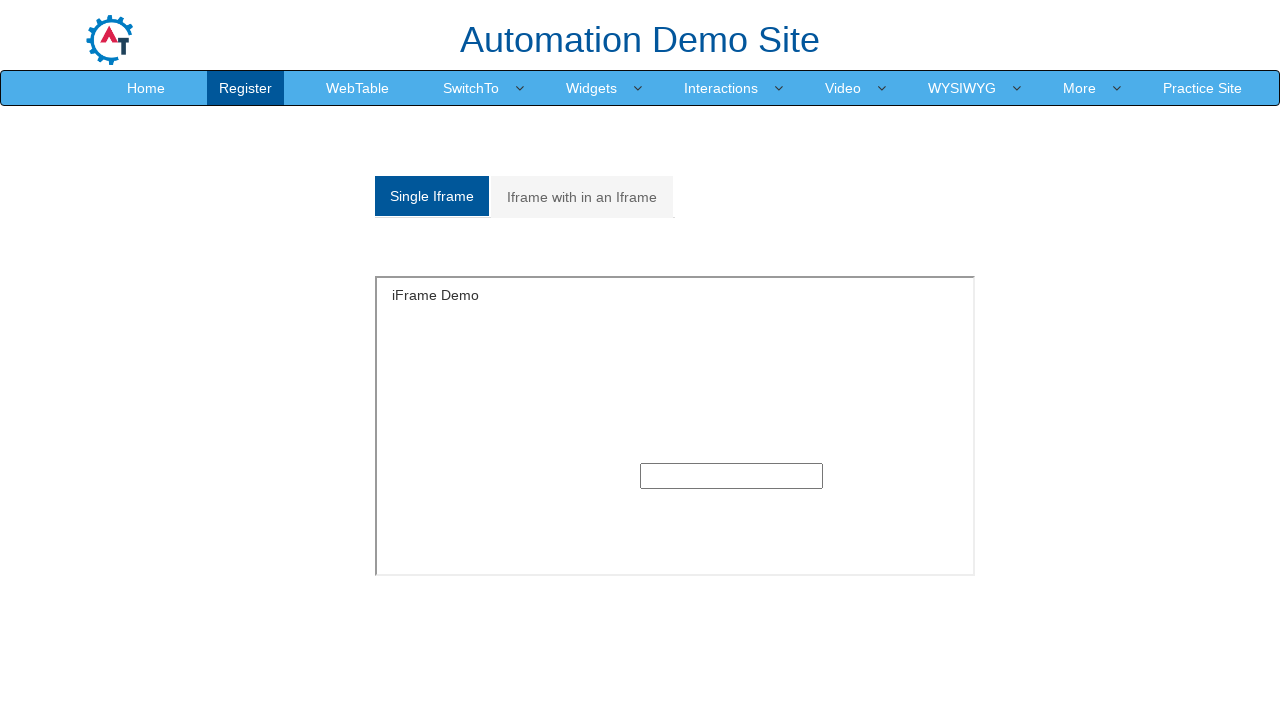

Located iframe with id 'singleframe'
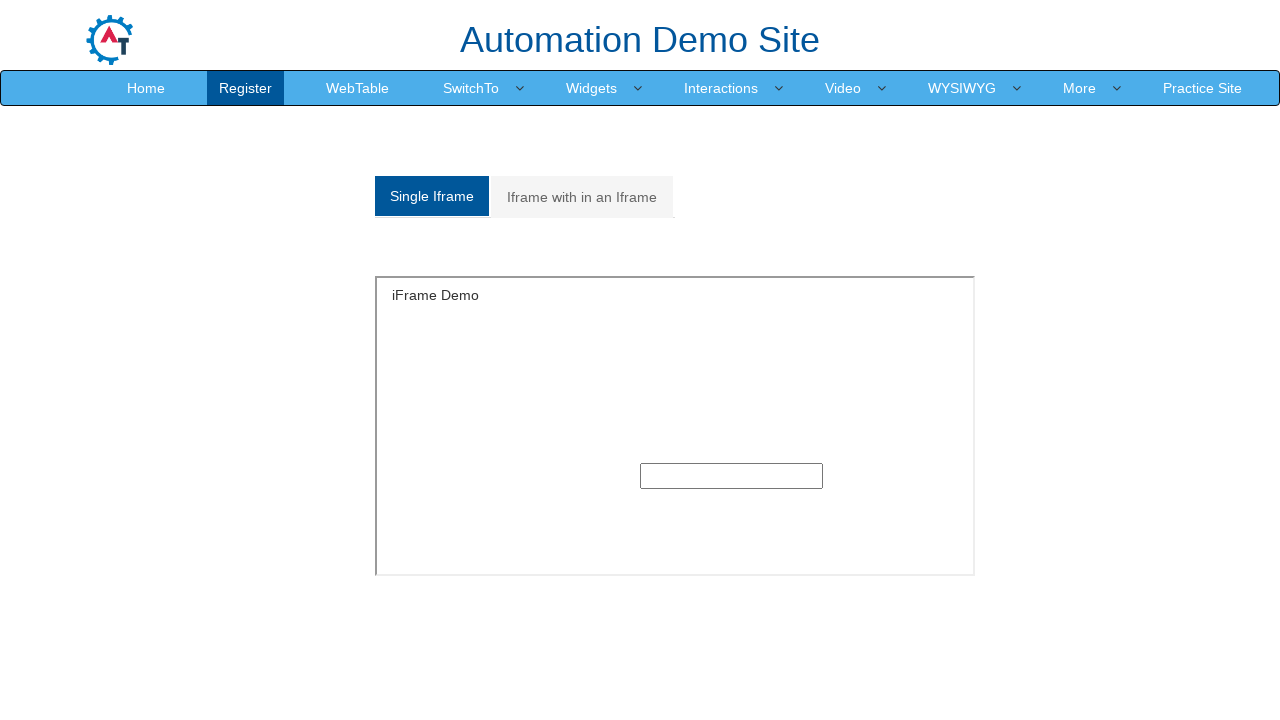

Entered text 'Akshata J Pai' into text input field within iframe on iframe#singleframe >> internal:control=enter-frame >> input[type='text']
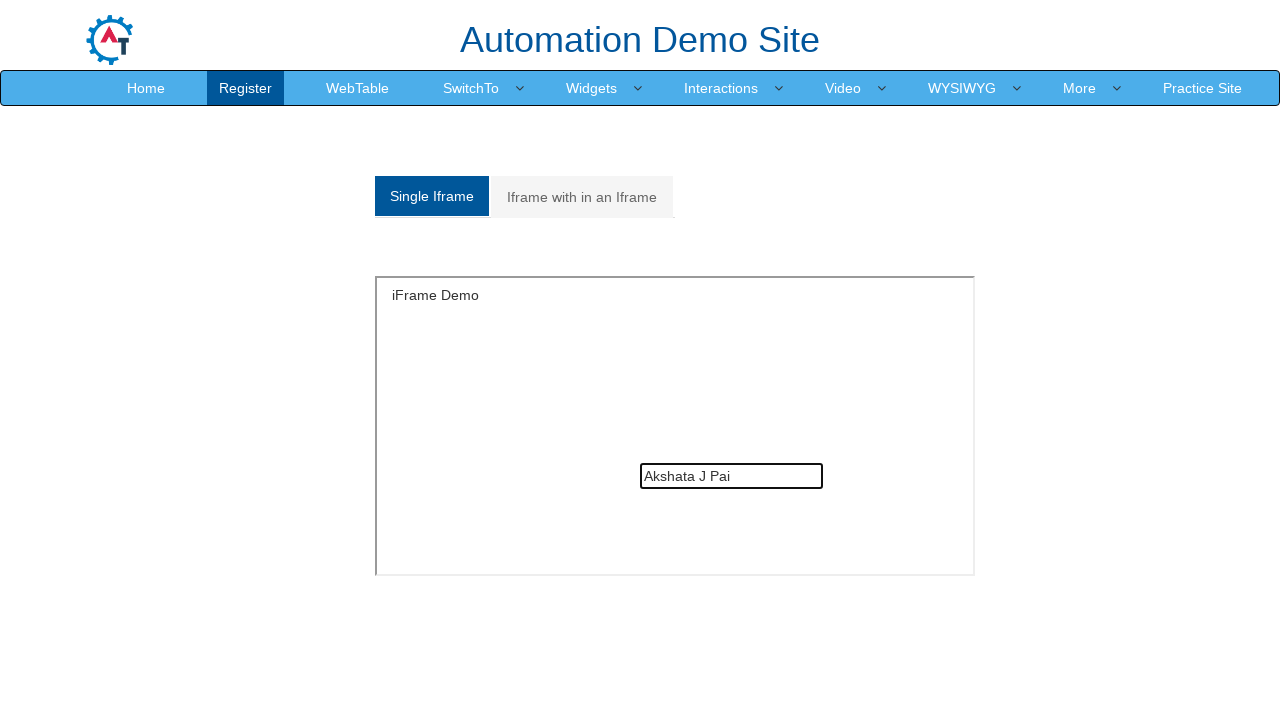

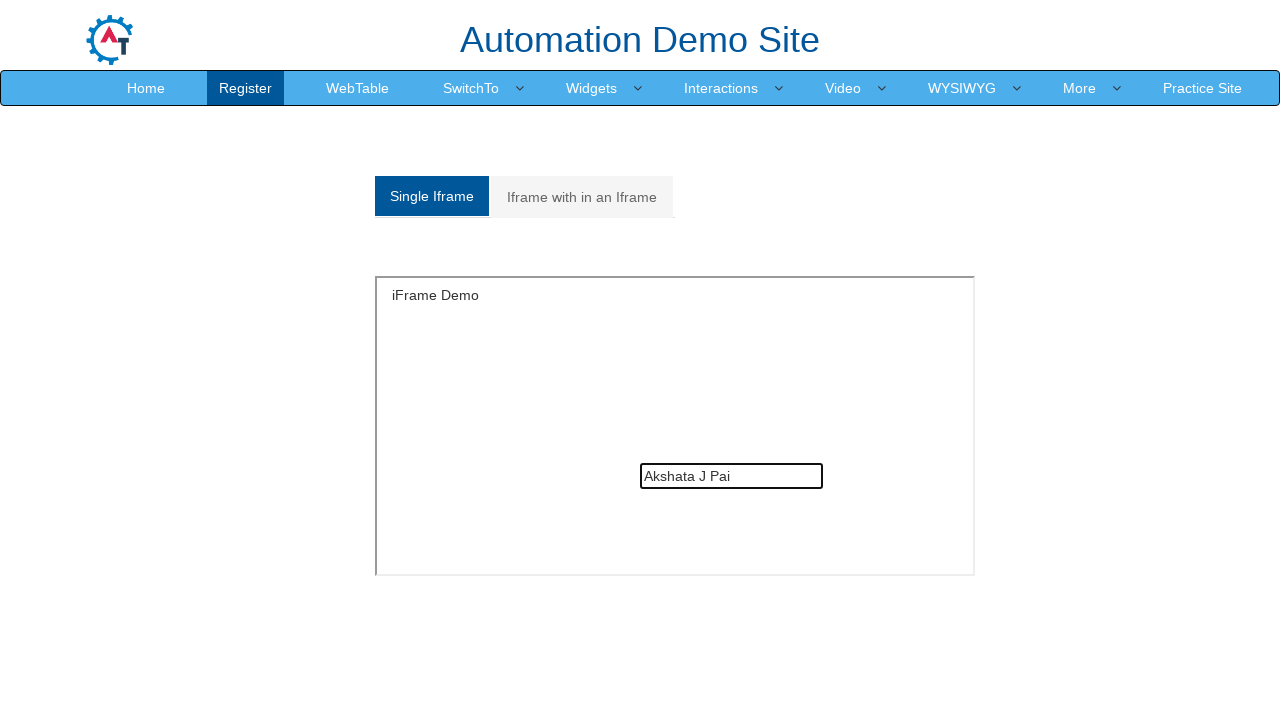